Navigates to a practice page and interacts with a web table to verify its structure by counting rows and columns and examining the second row content

Starting URL: https://rahulshettyacademy.com/AutomationPractice/

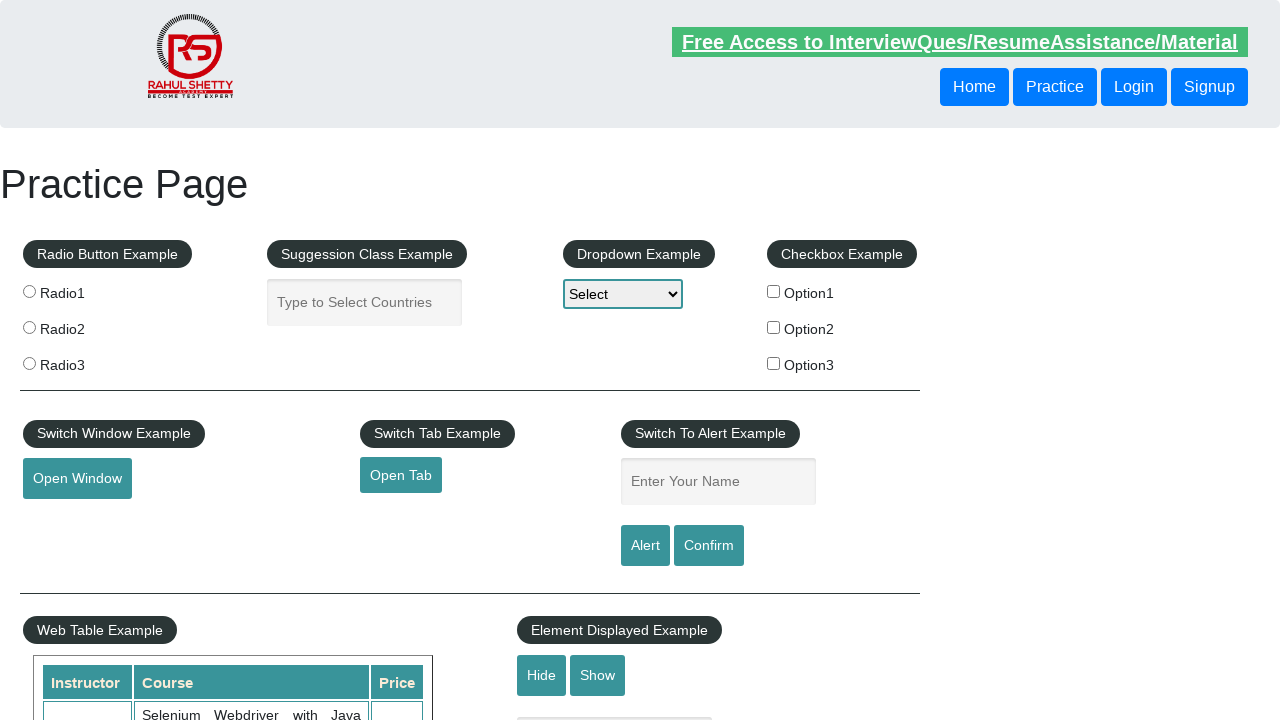

Waited for courses table to load
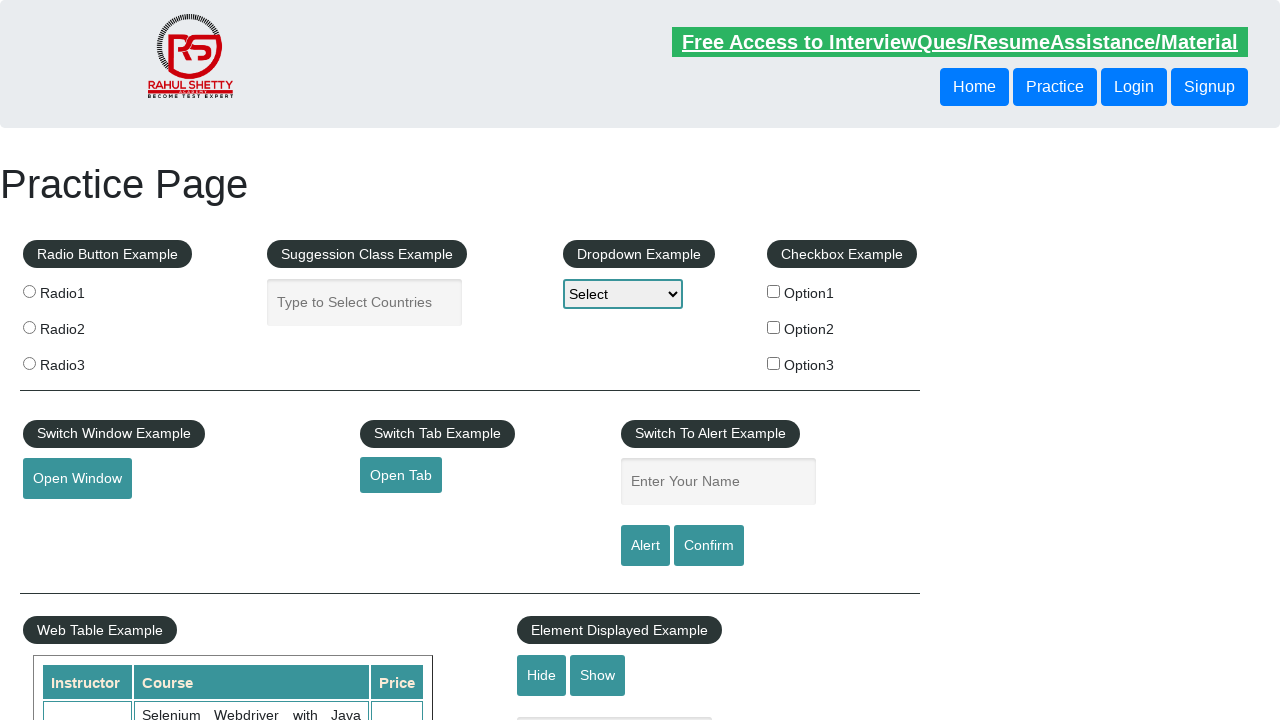

Retrieved all rows from table - found 11 rows
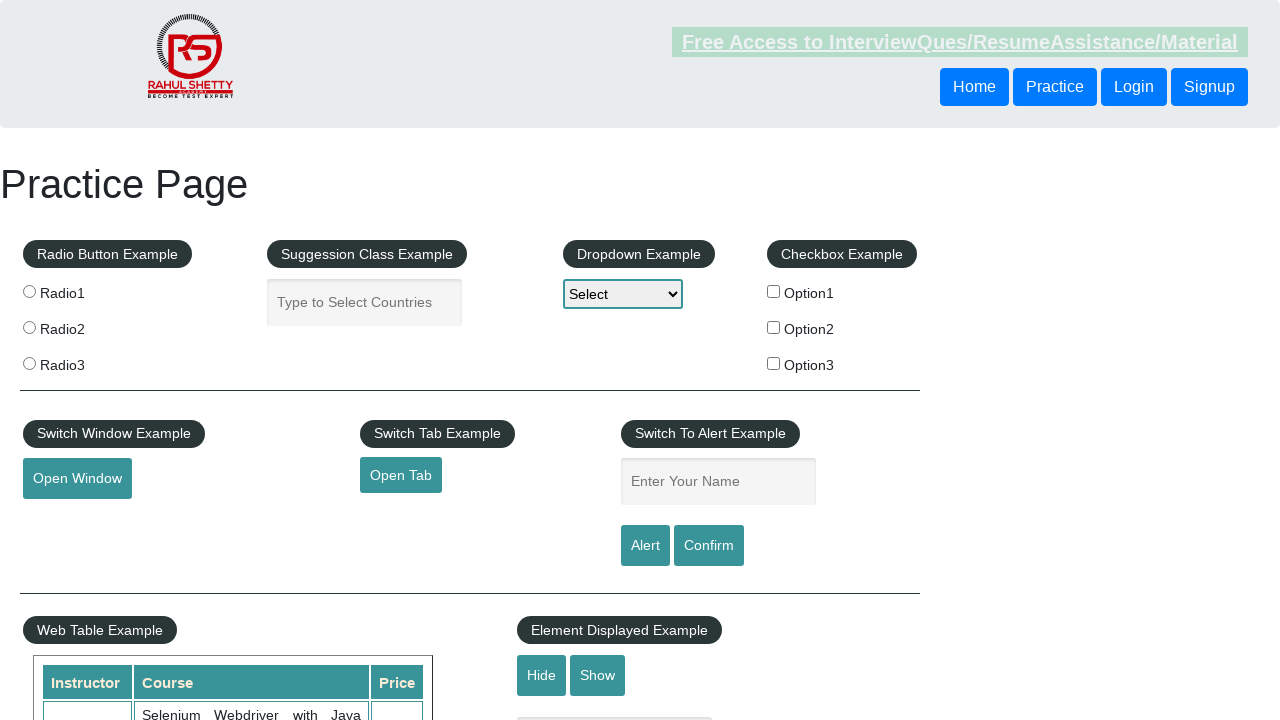

Retrieved all columns from header row - found 3 columns
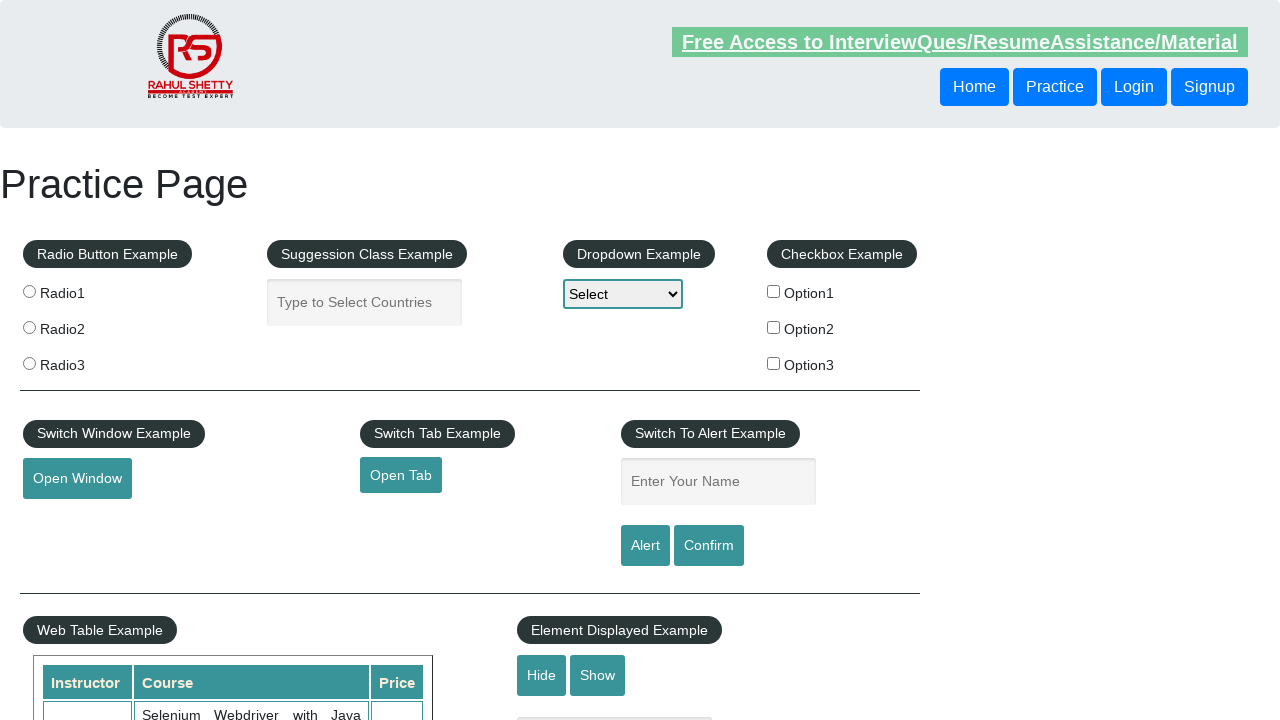

Retrieved all cells from second row of table
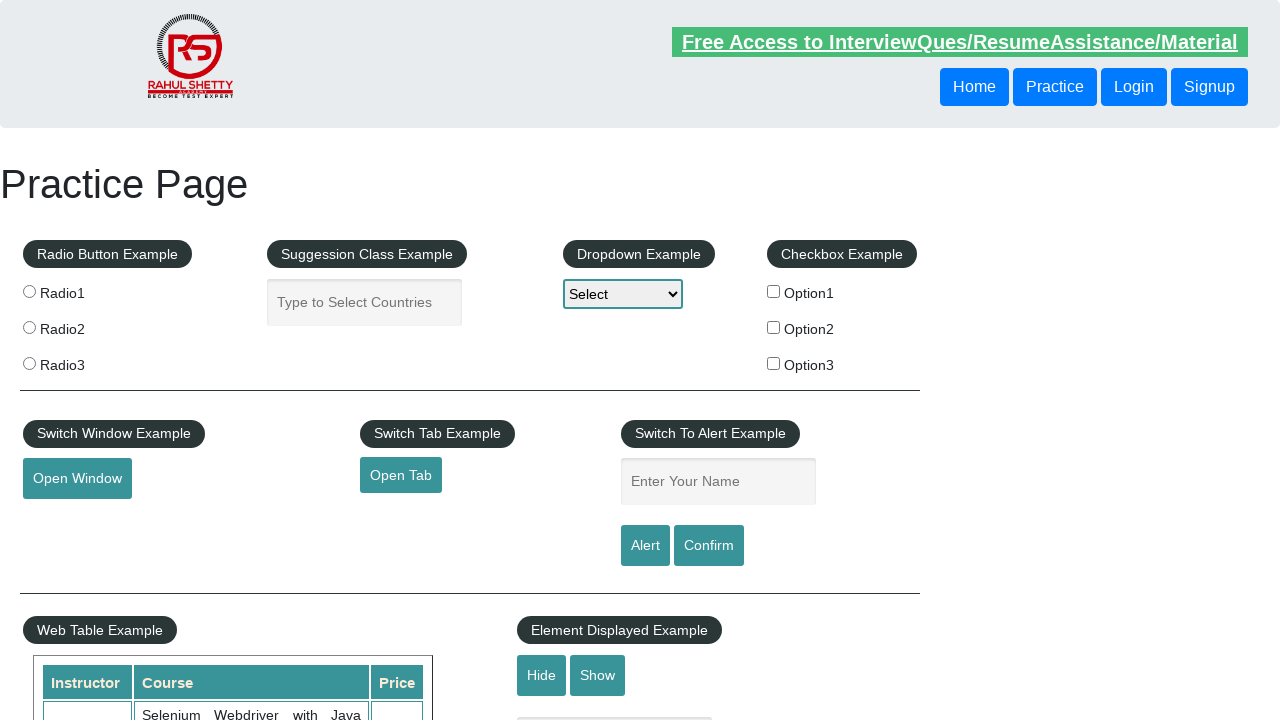

Extracted cell content: Rahul Shetty
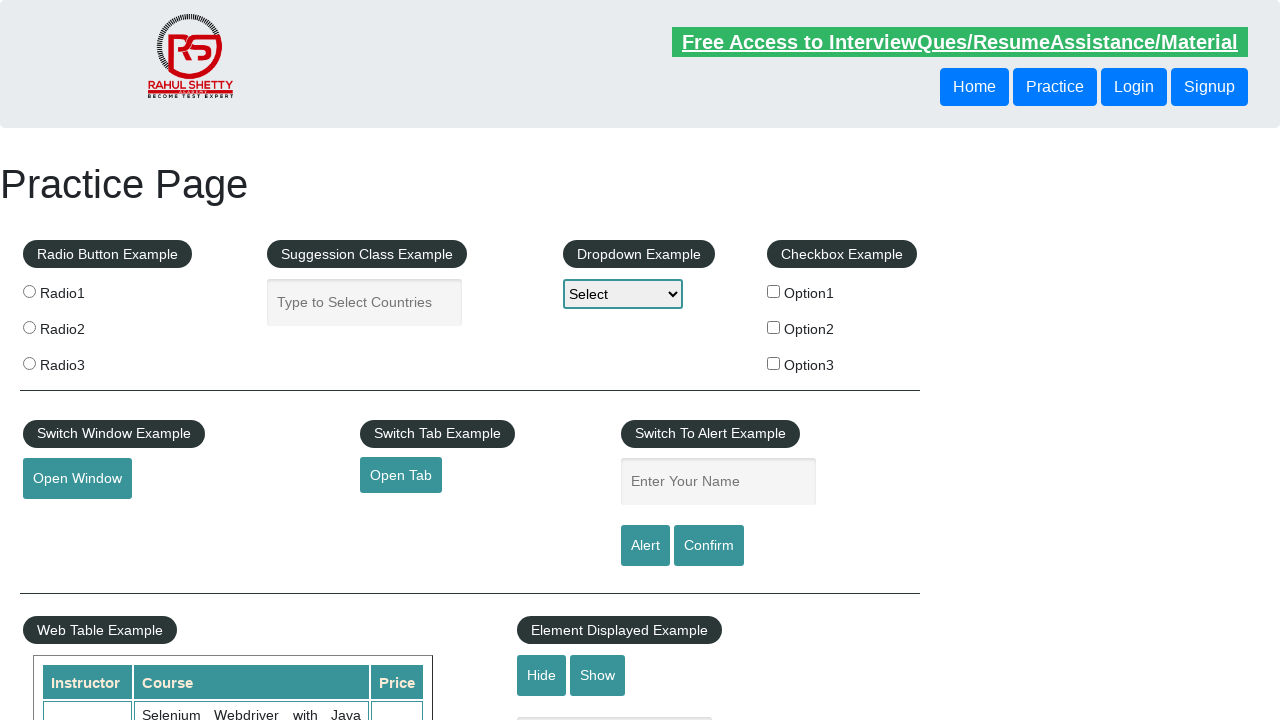

Extracted cell content: Selenium Webdriver with Java Basics + Advanced + Interview Guide
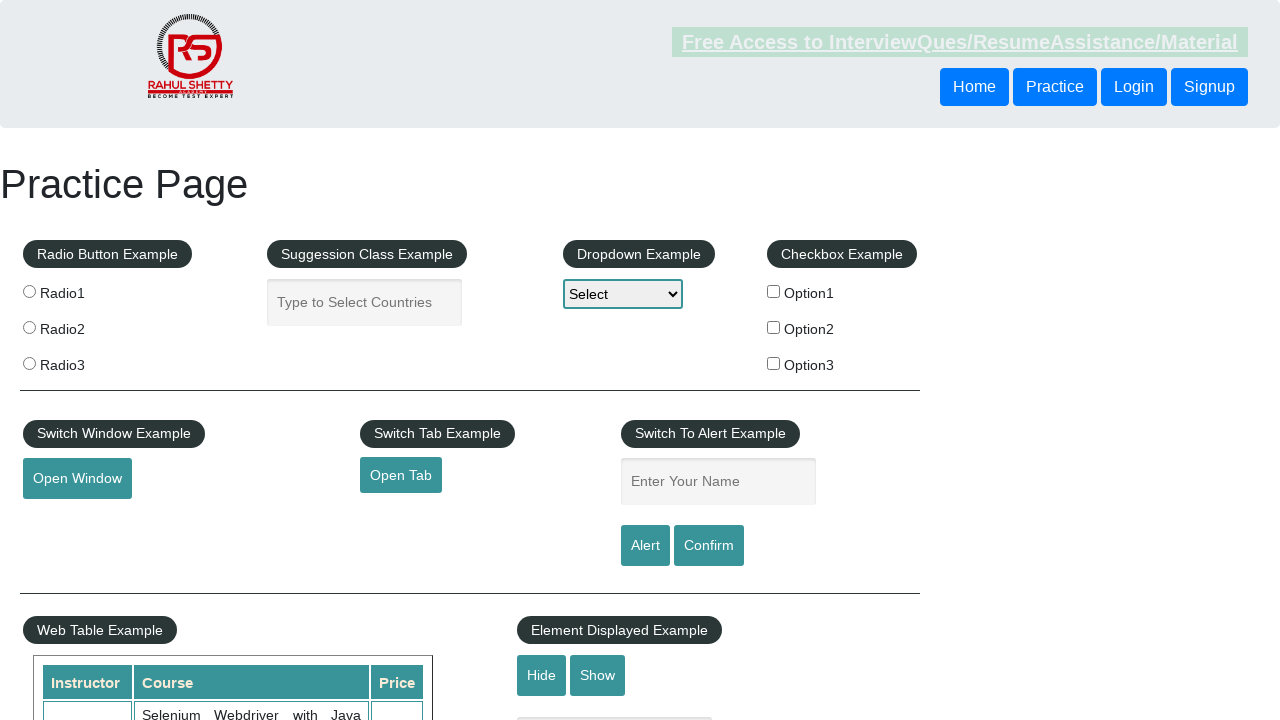

Extracted cell content: 30
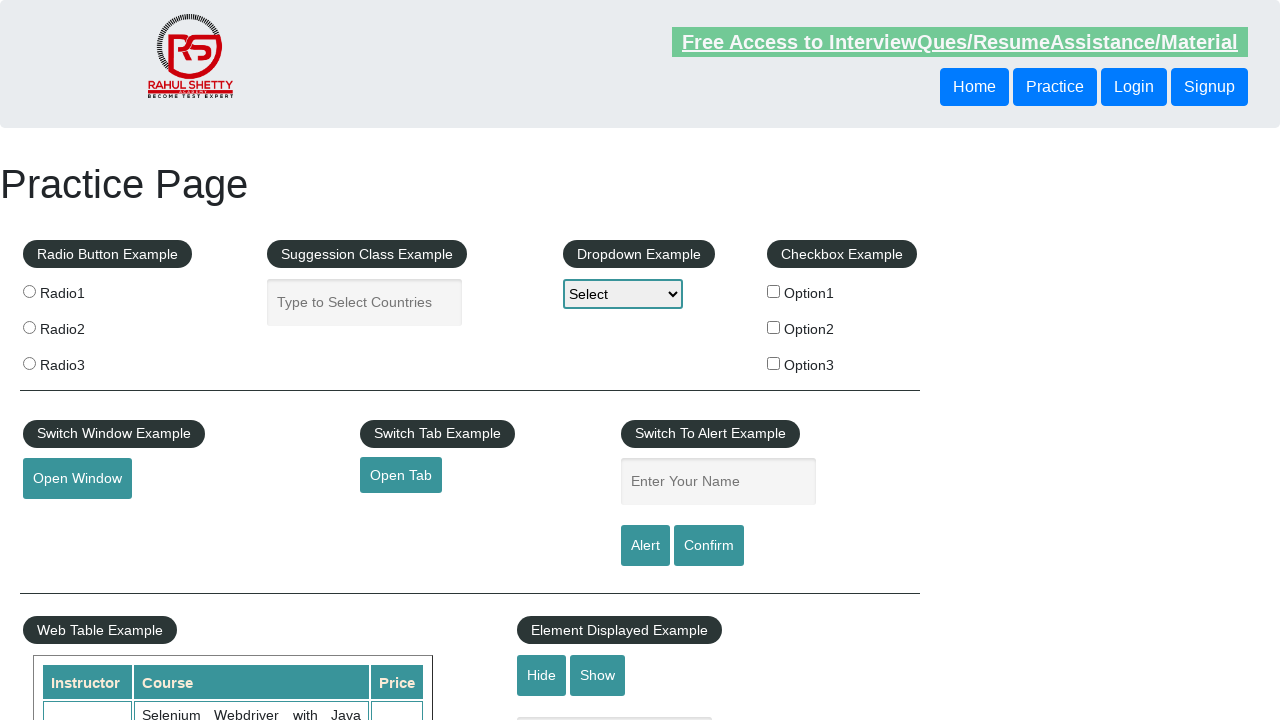

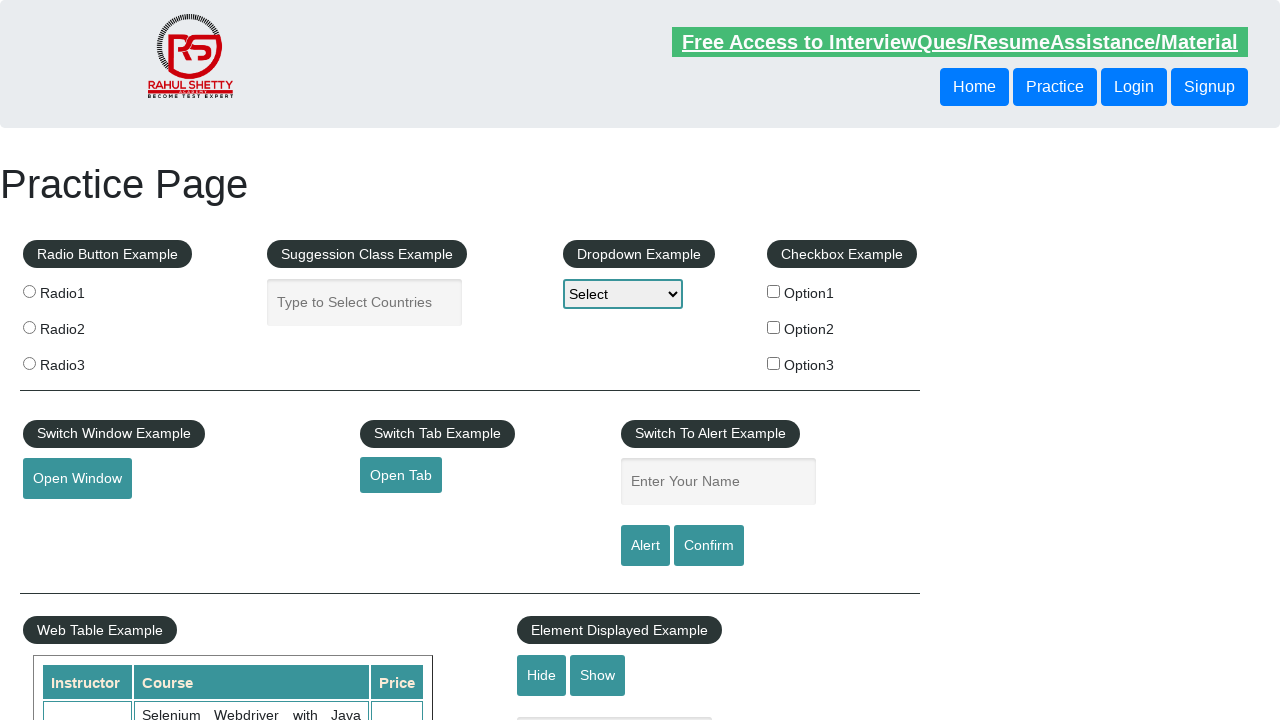